Tests key press functionality by pressing ESCAPE key and verifying the displayed result

Starting URL: http://the-internet.herokuapp.com/

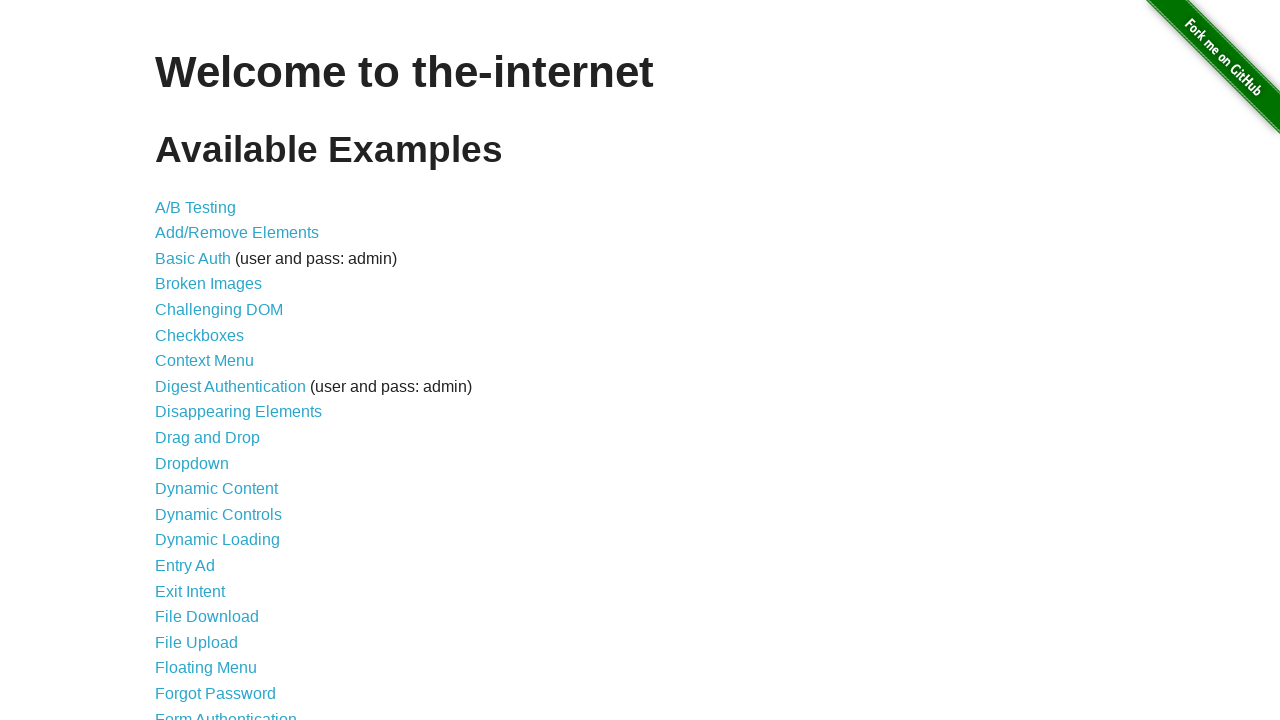

Clicked on Key Presses link at (200, 360) on text='Key Presses'
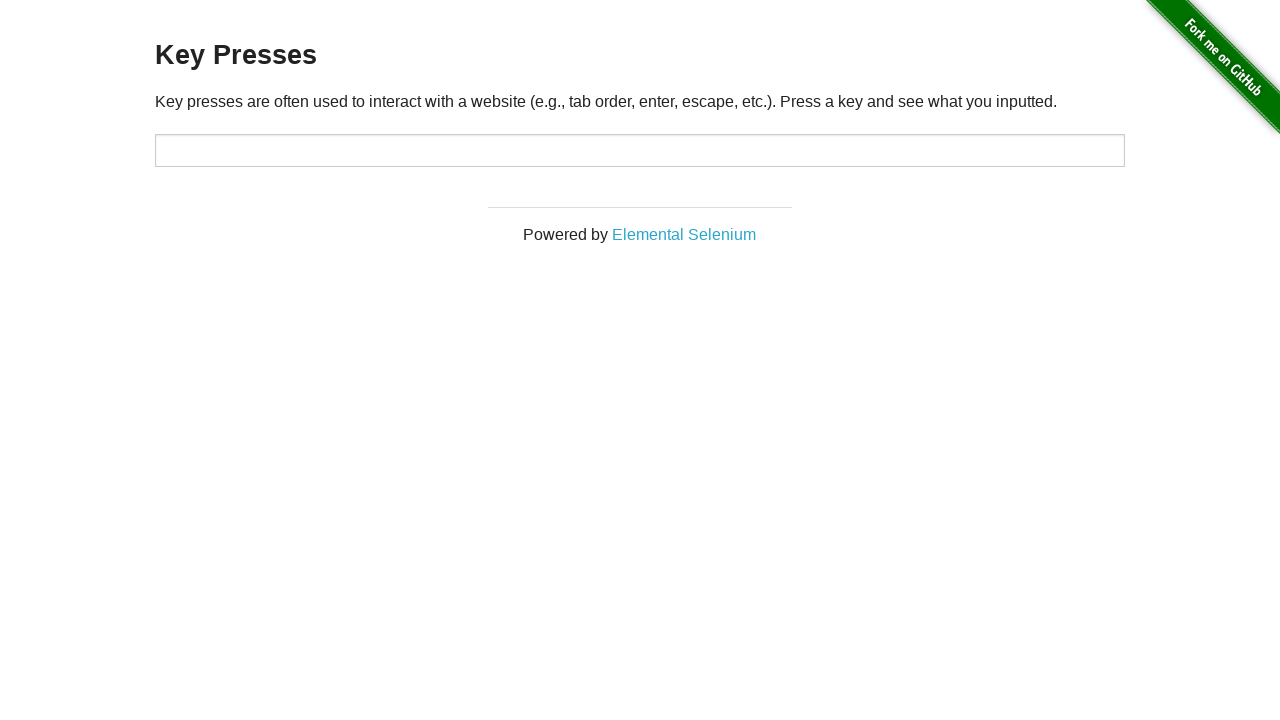

Pressed ESCAPE key
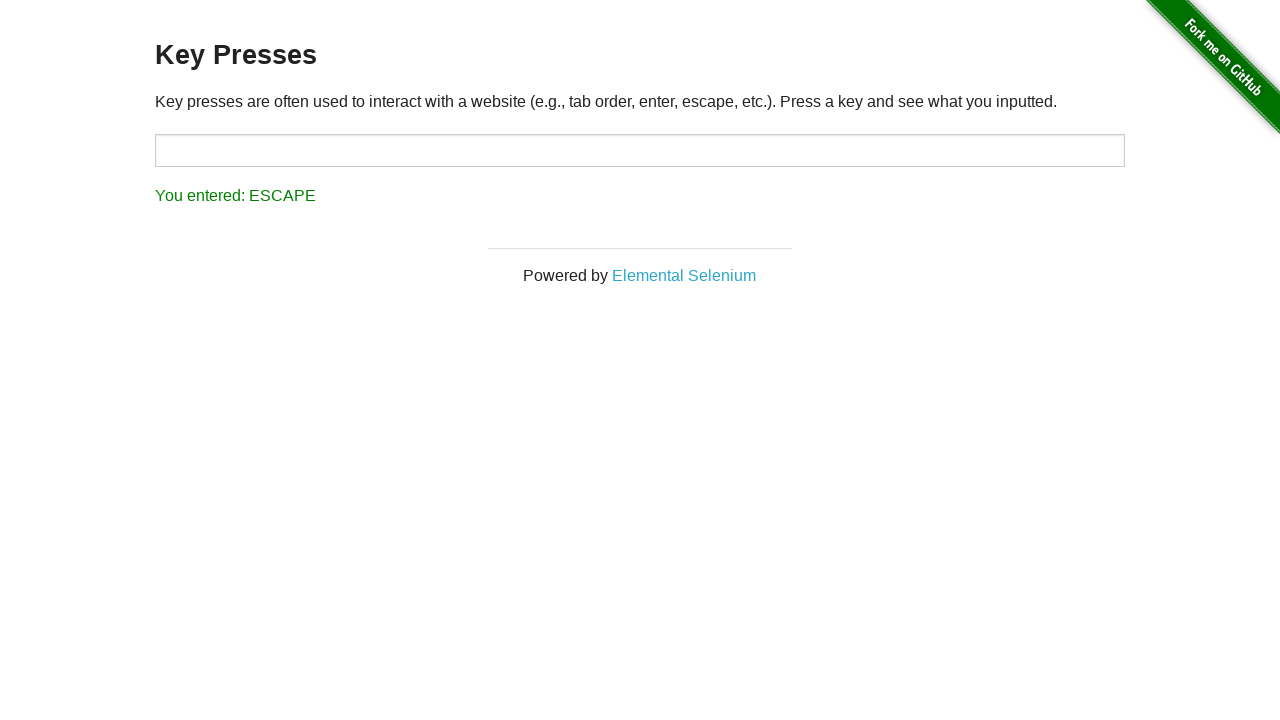

Retrieved result text from #result element
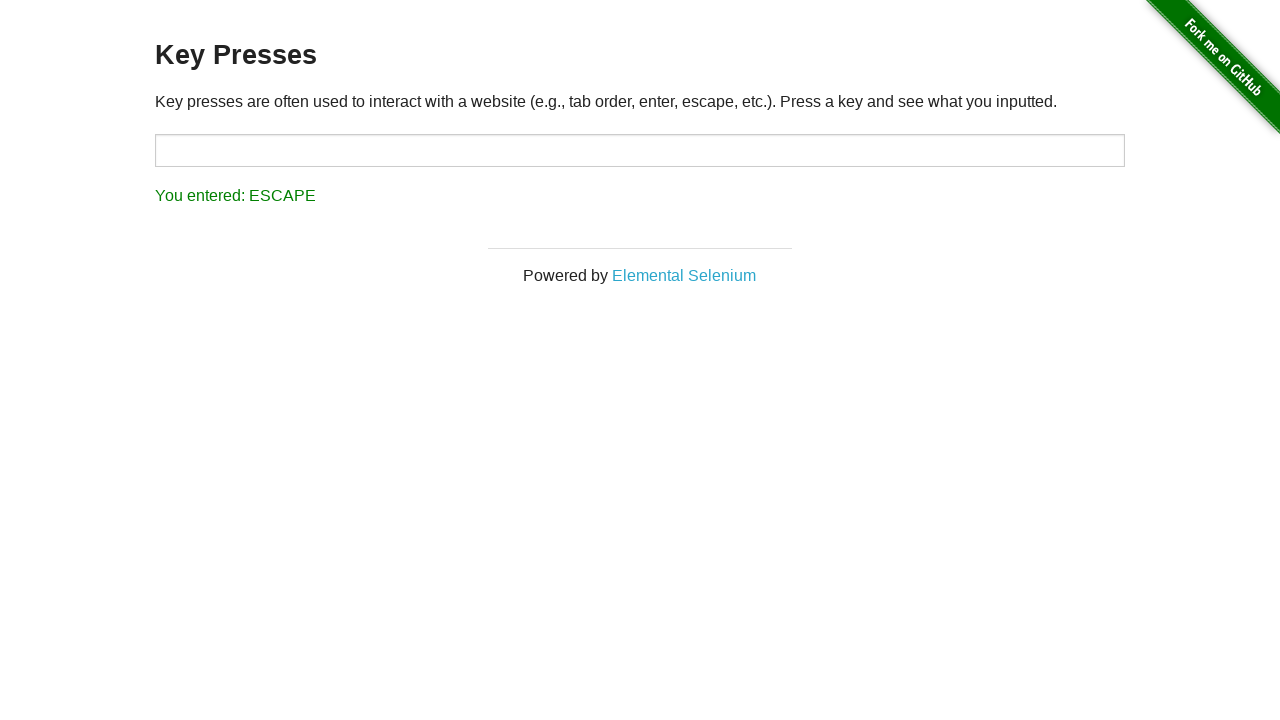

Verified that result text equals 'You entered: ESCAPE'
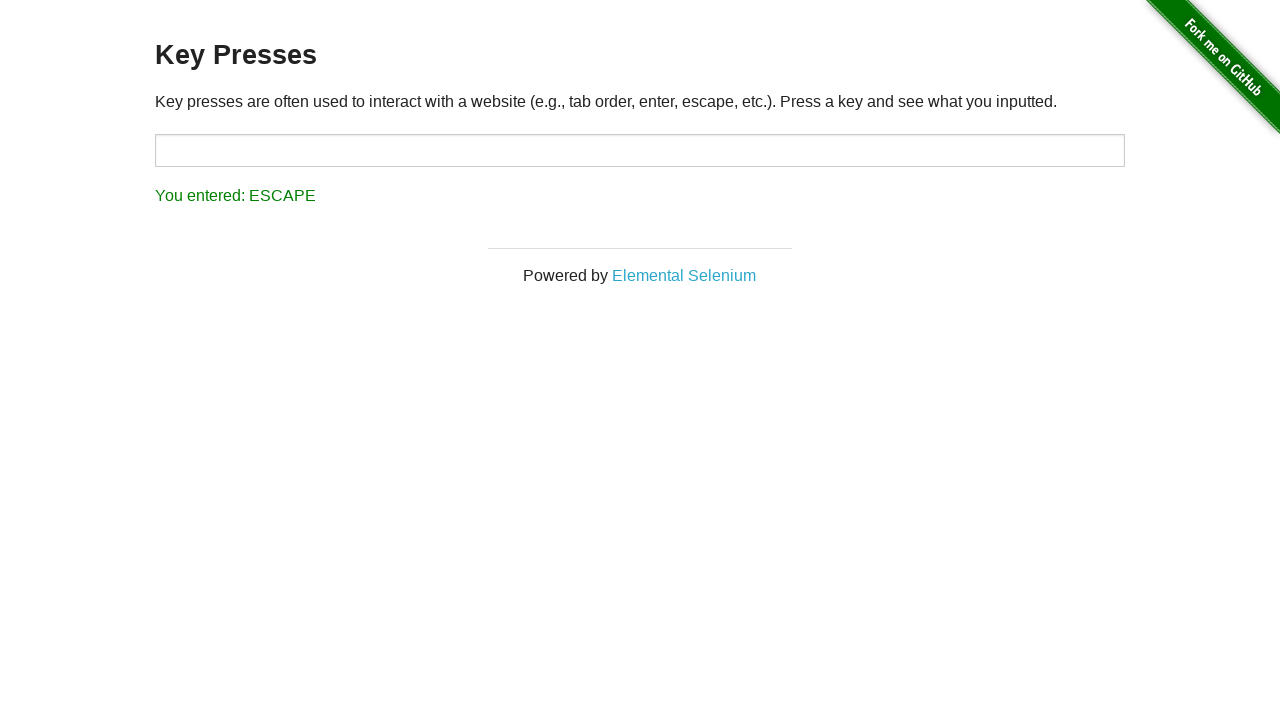

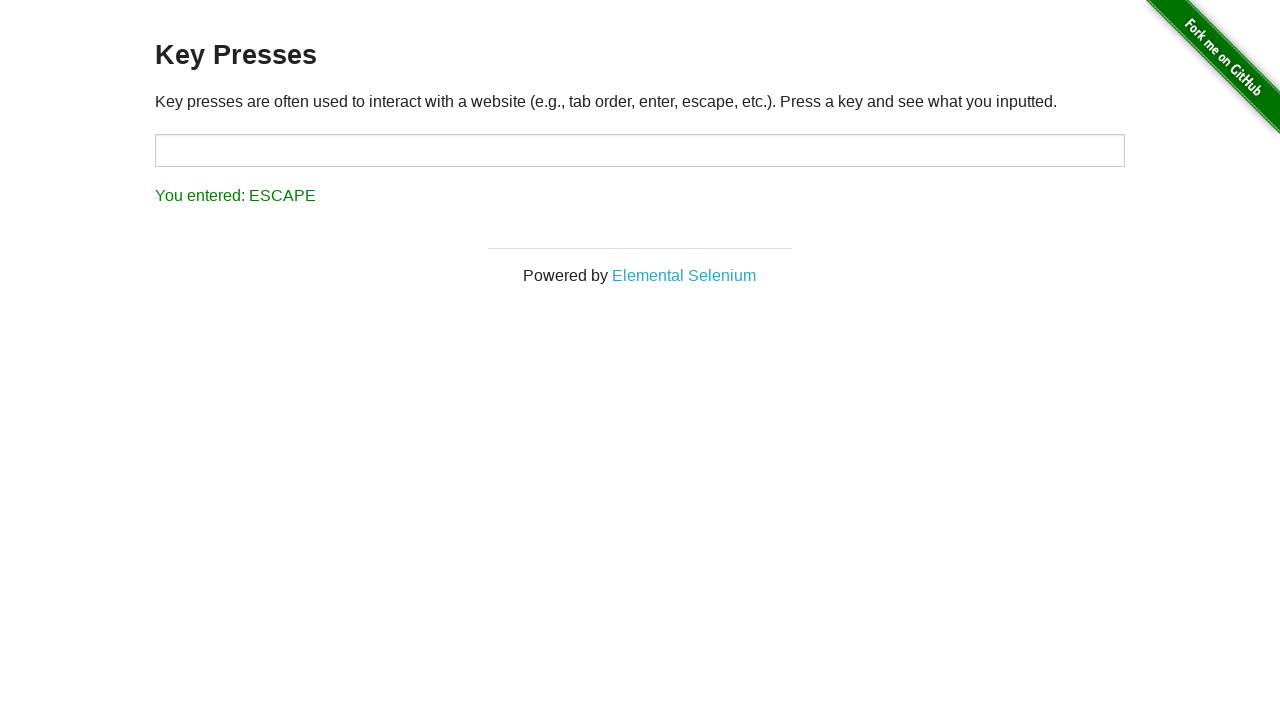